Tests explicit wait functionality by waiting for a price element to show "$100", then clicking a book button, calculating an answer based on a displayed value, and submitting the solution.

Starting URL: http://suninjuly.github.io/explicit_wait2.html

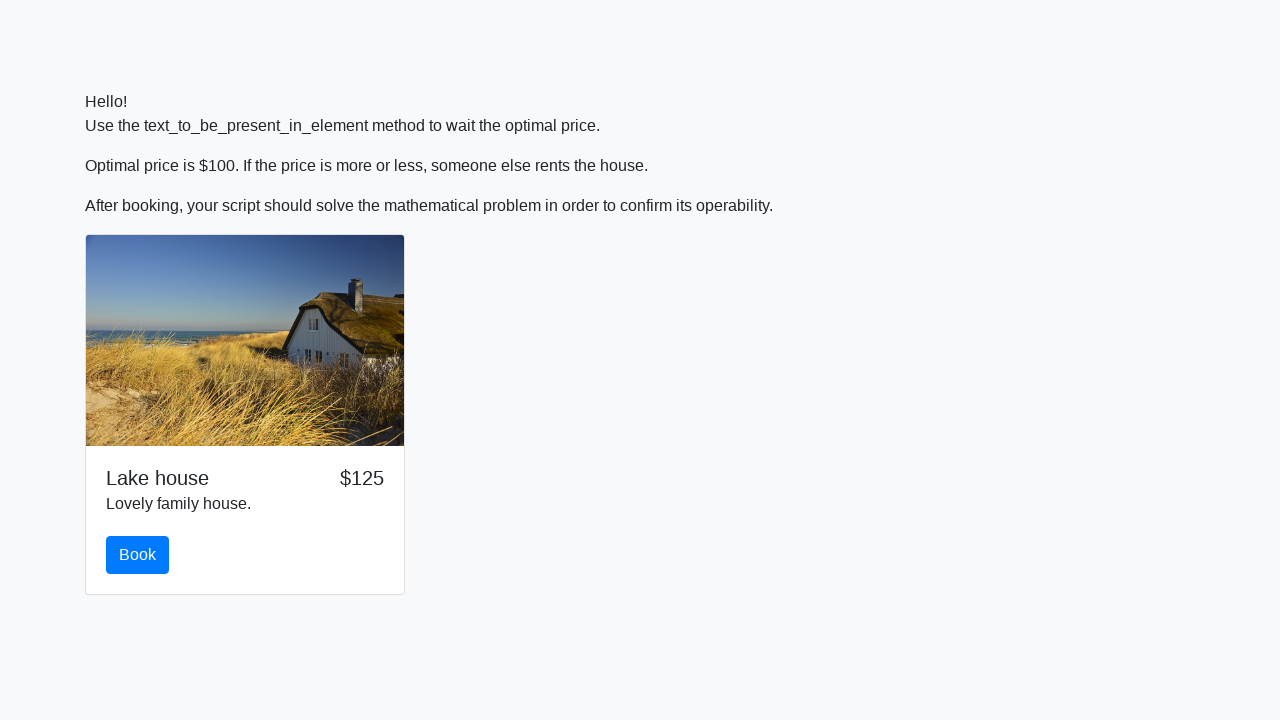

Waited for price element to show '$100'
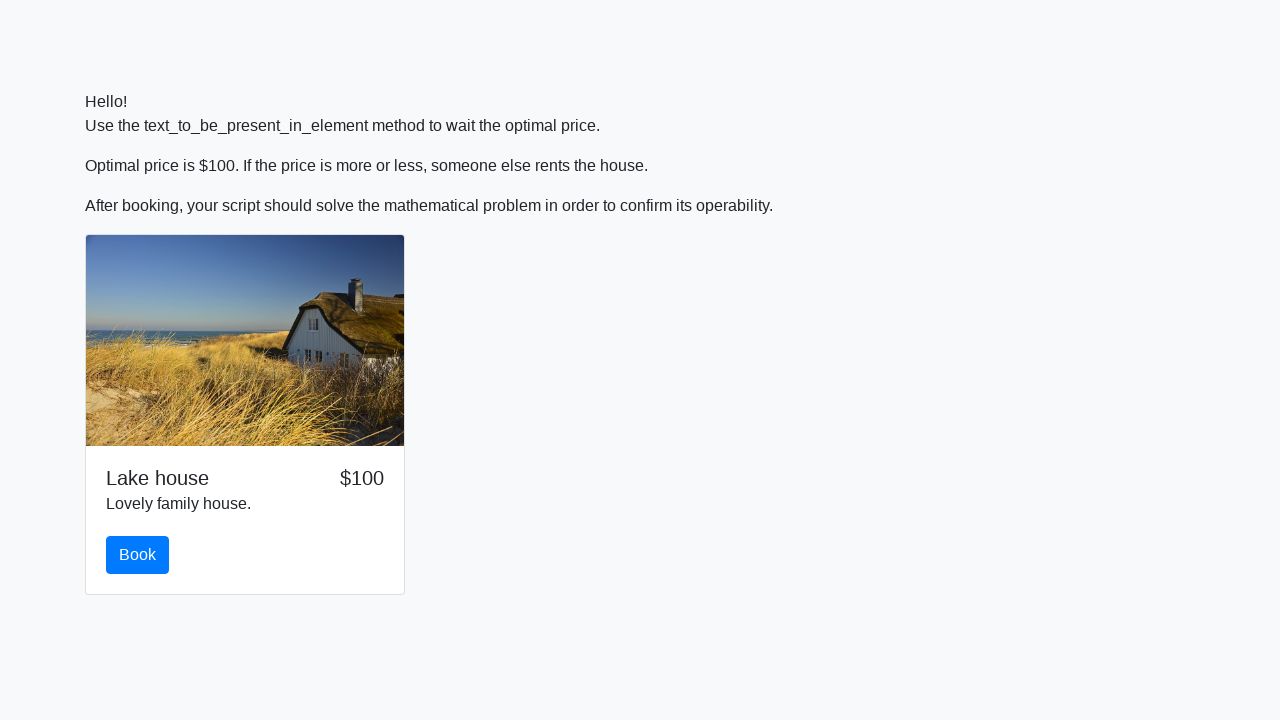

Clicked the book button at (138, 555) on #book
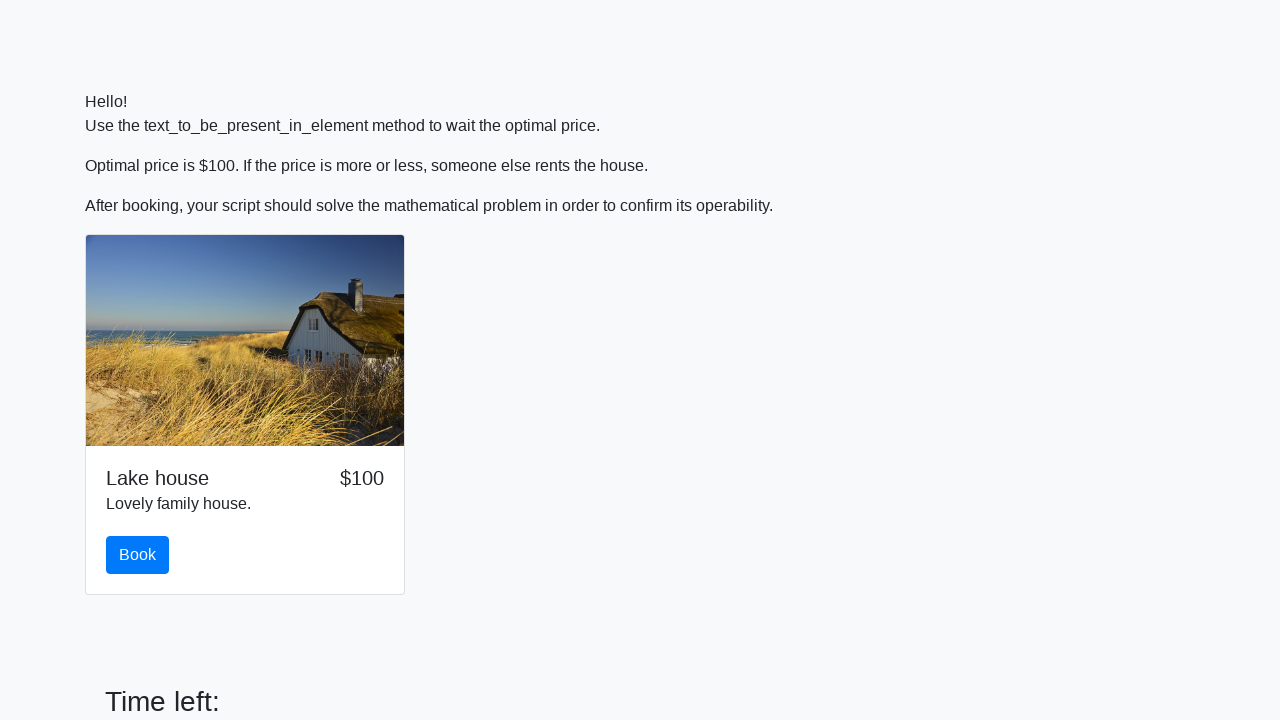

Retrieved input value from page: 786
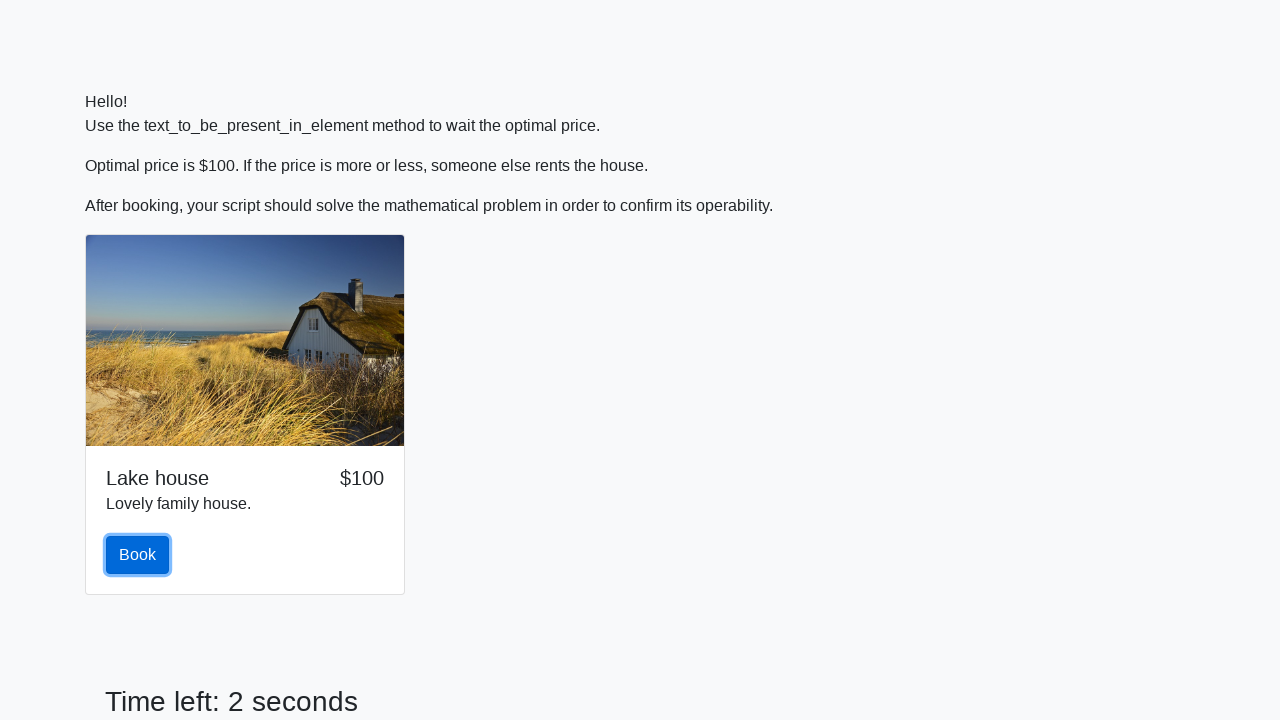

Calculated answer and filled answer field with: 1.916023385185439 on #answer
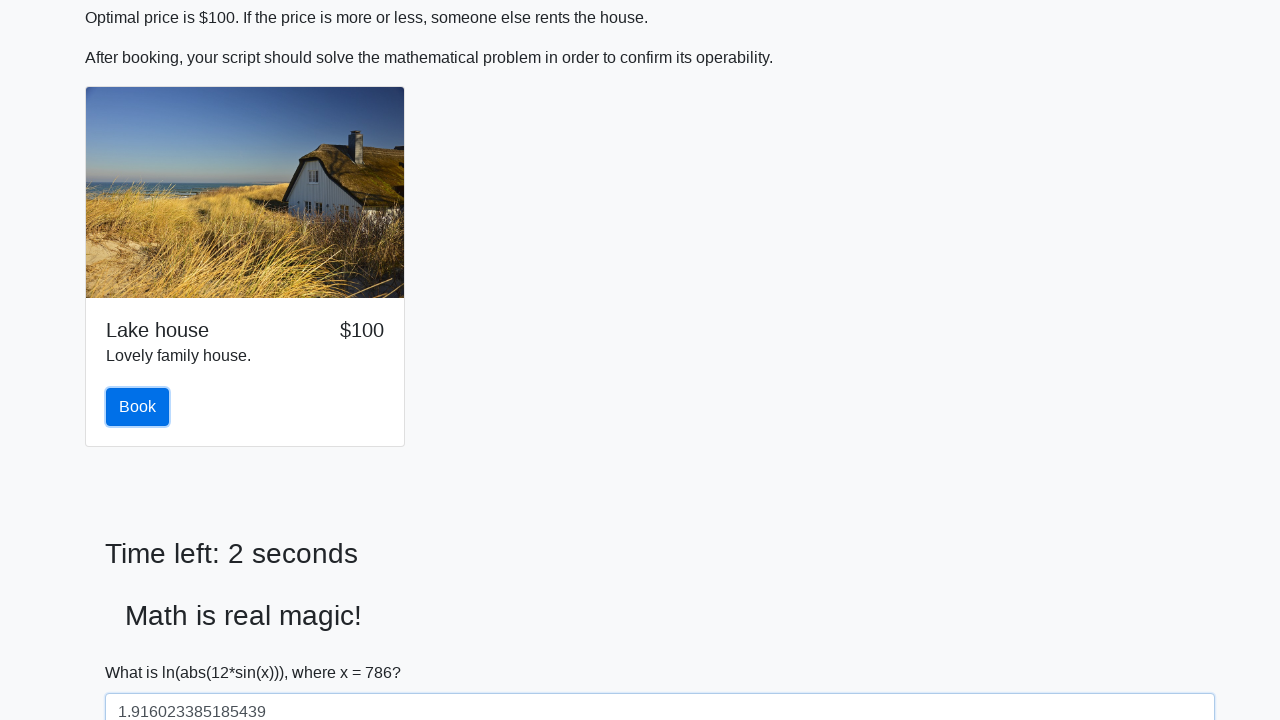

Clicked the solve button at (143, 651) on #solve
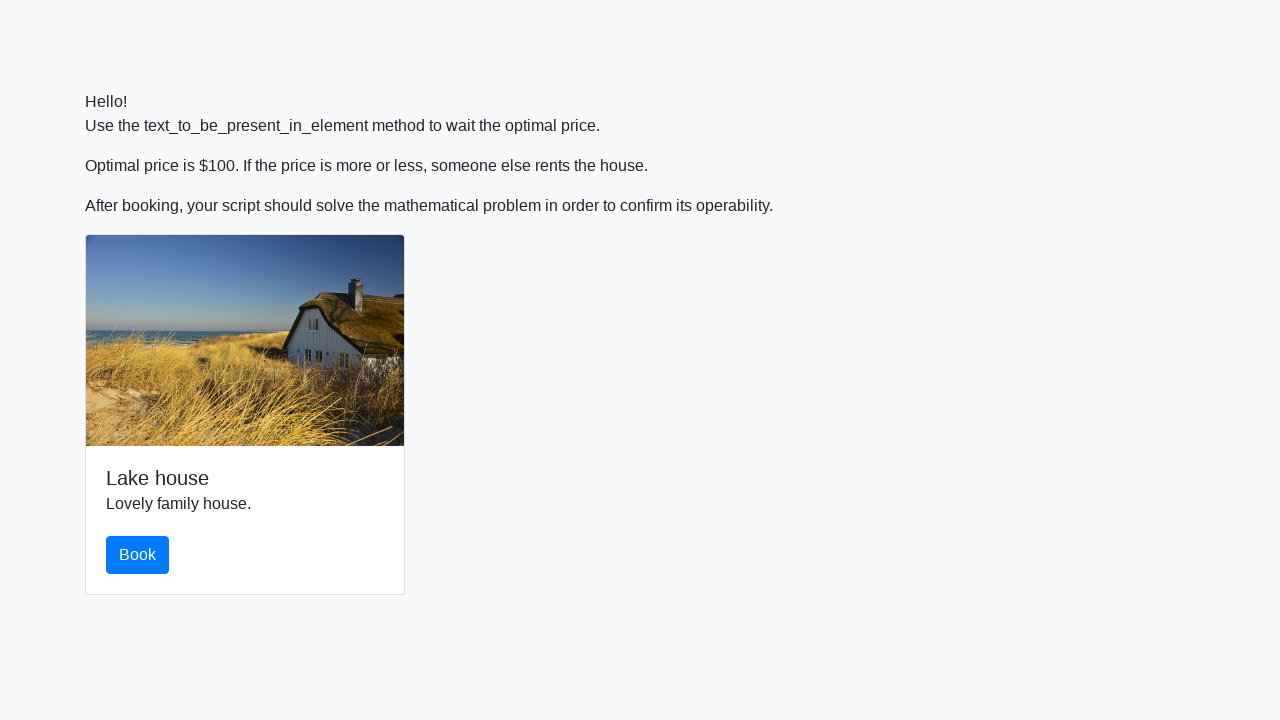

Set up dialog handler to accept alerts
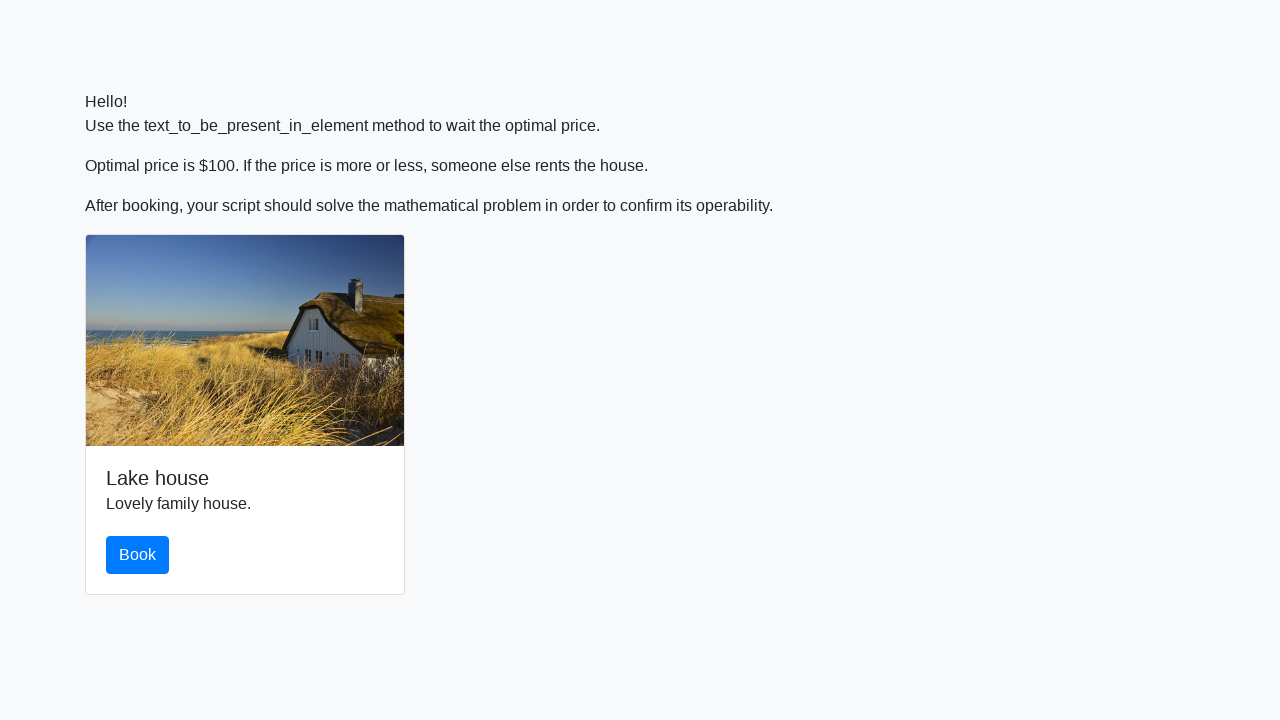

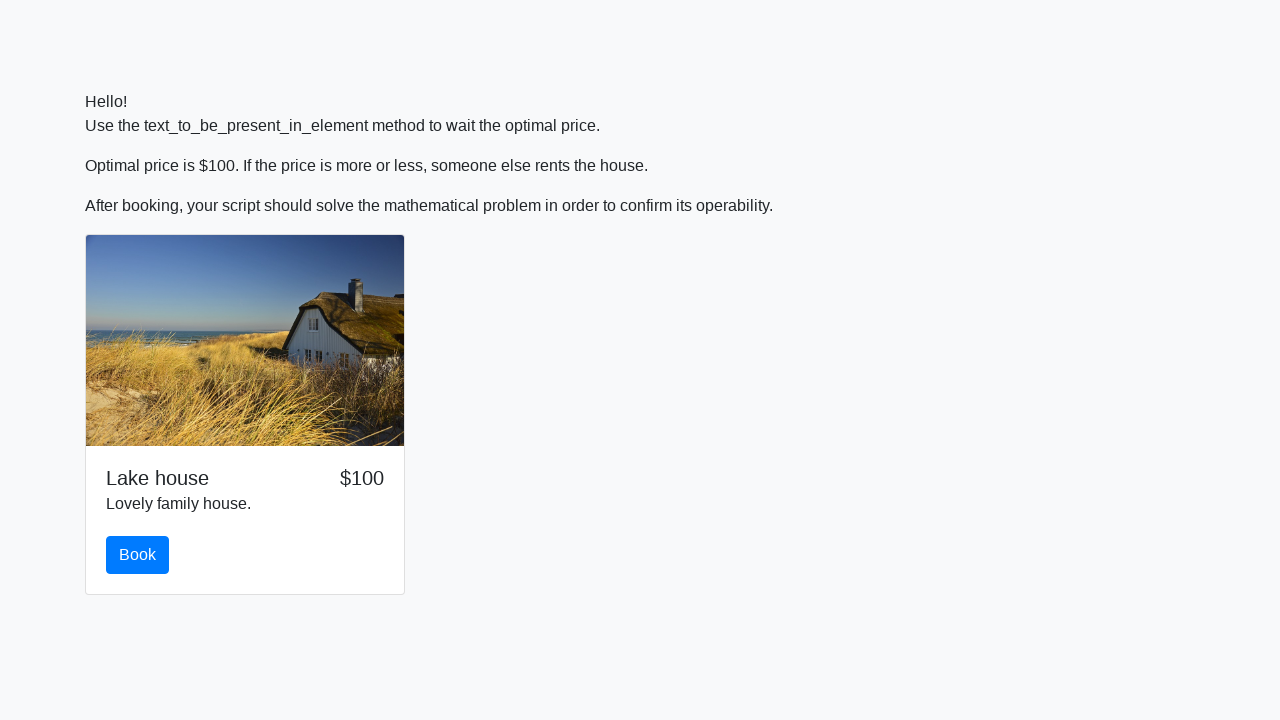